Tests marking individual items as complete by checking their toggle checkboxes

Starting URL: https://demo.playwright.dev/todomvc

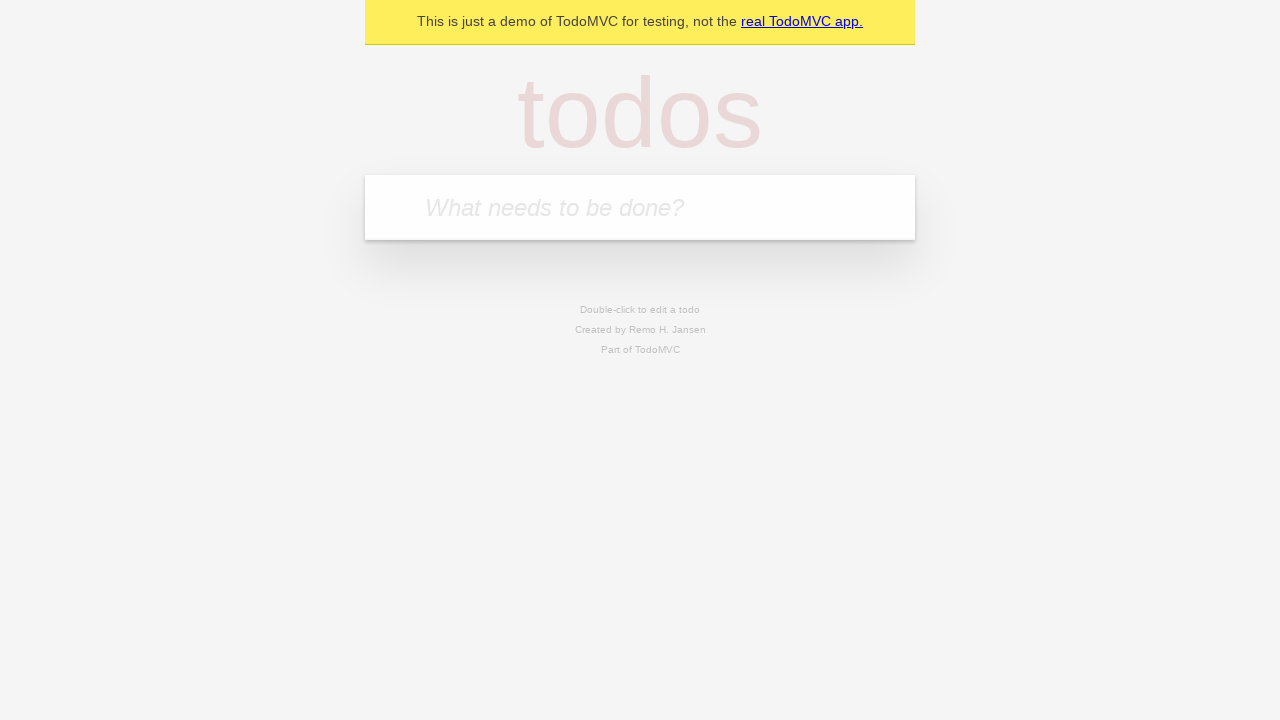

Navigated to TodoMVC demo application
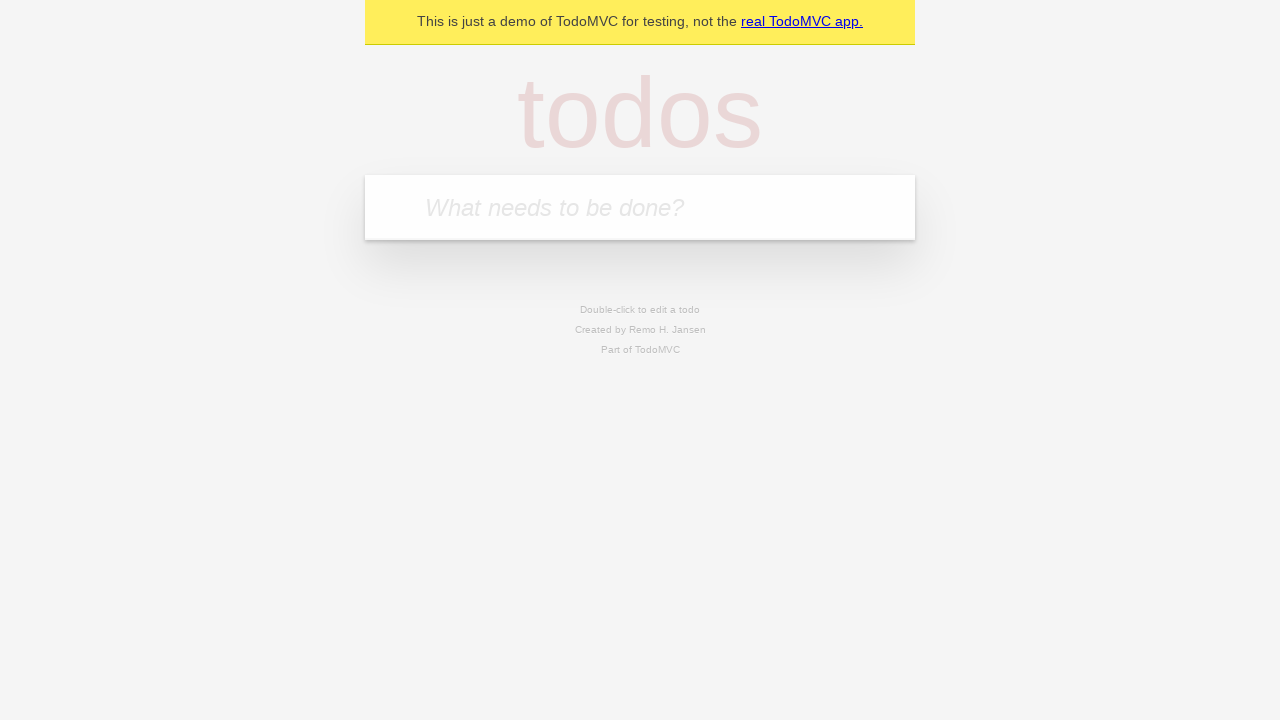

Filled new todo input with 'buy some cheese' on .new-todo
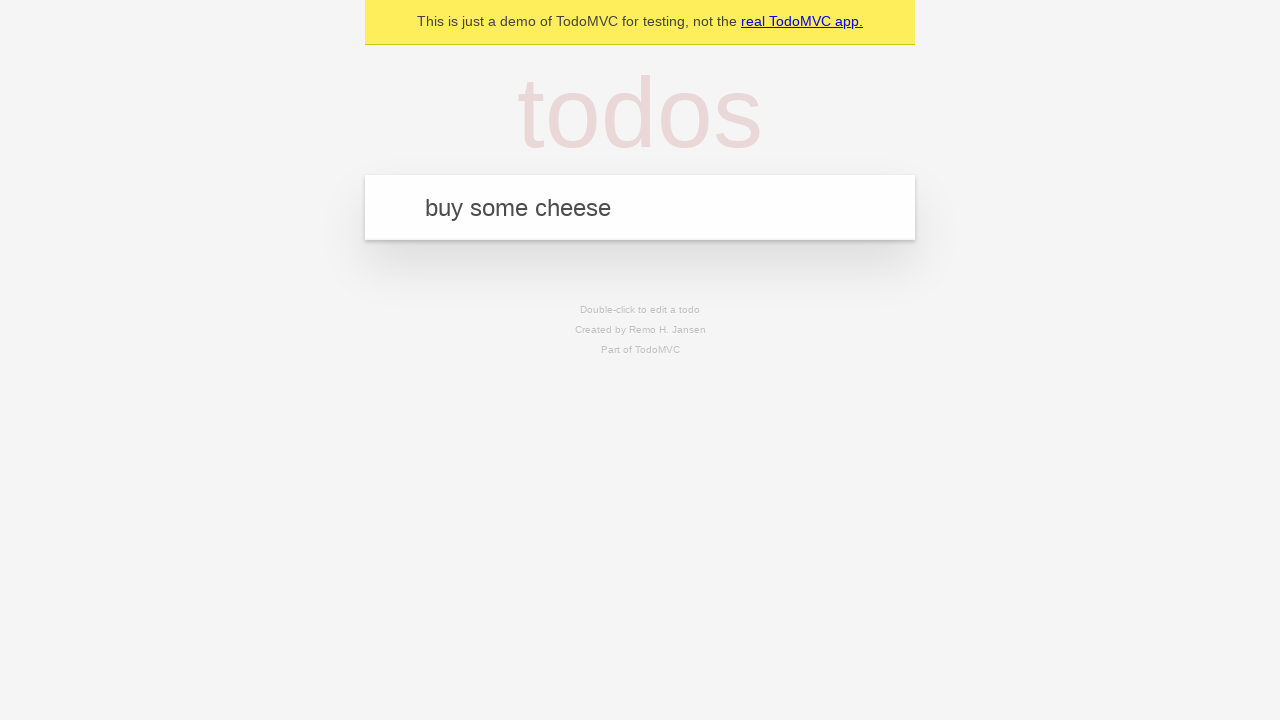

Pressed Enter to create first todo item on .new-todo
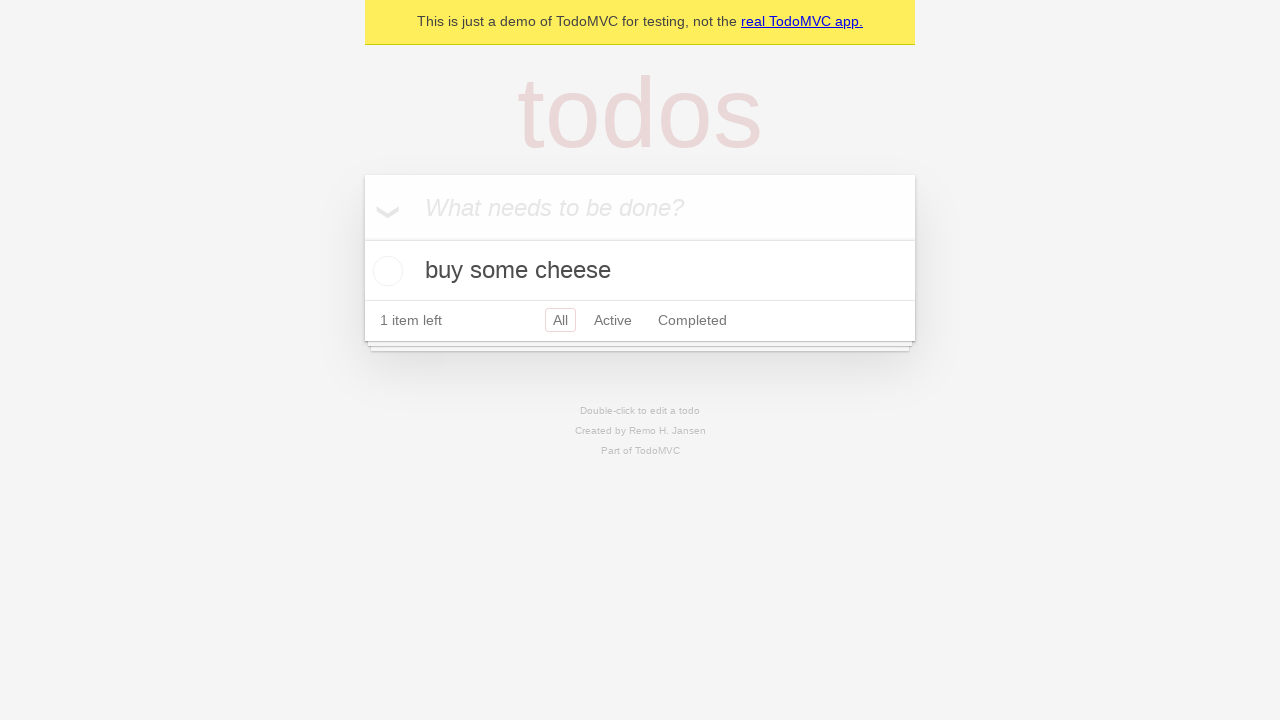

Filled new todo input with 'feed the cat' on .new-todo
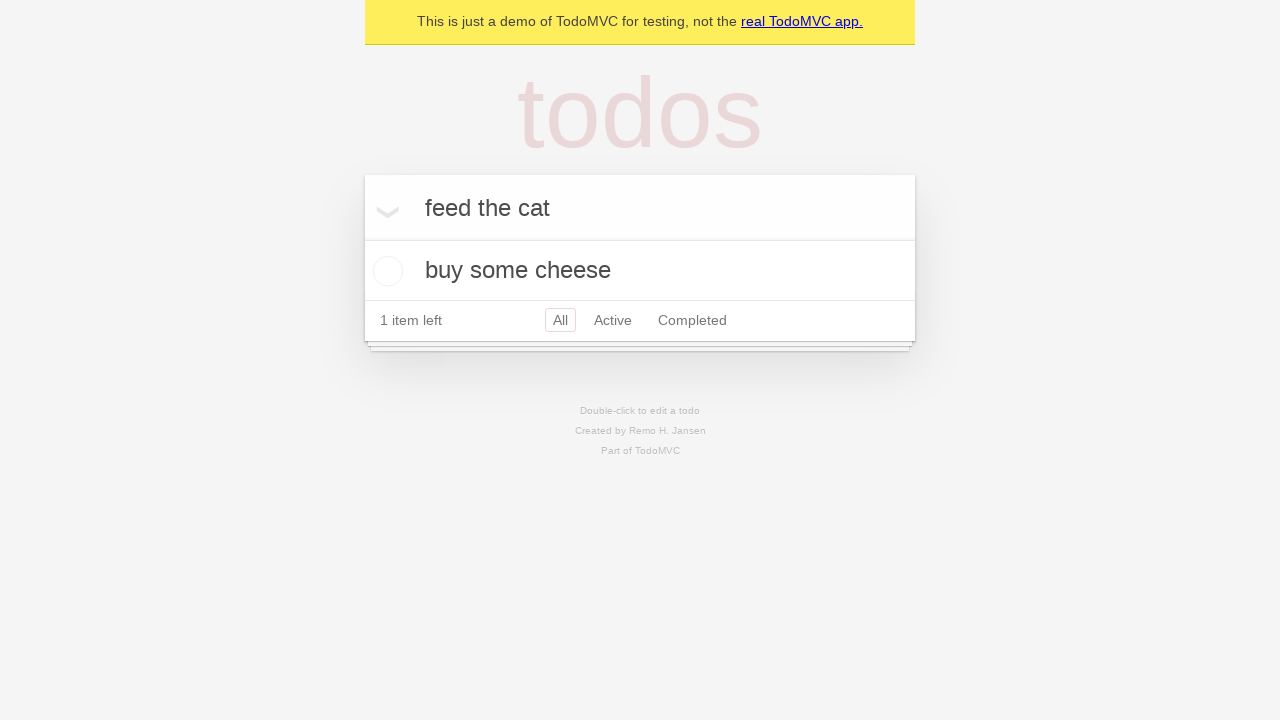

Pressed Enter to create second todo item on .new-todo
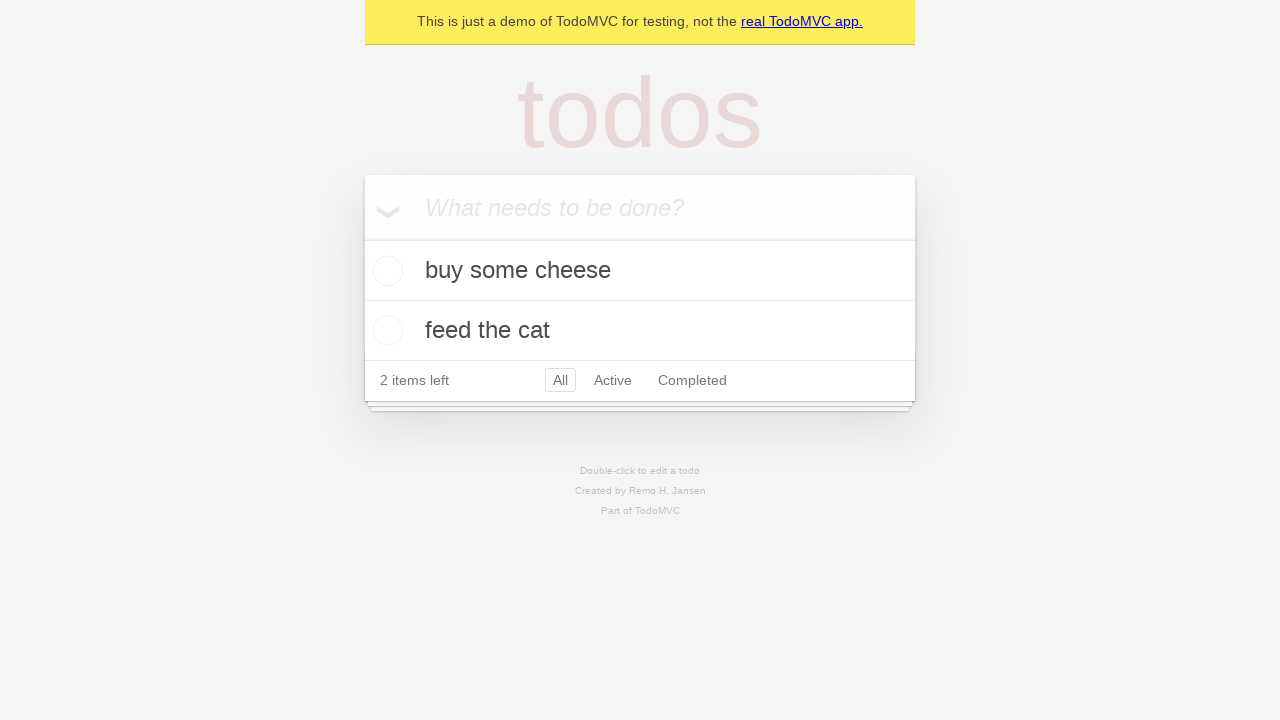

Located first todo item in the list
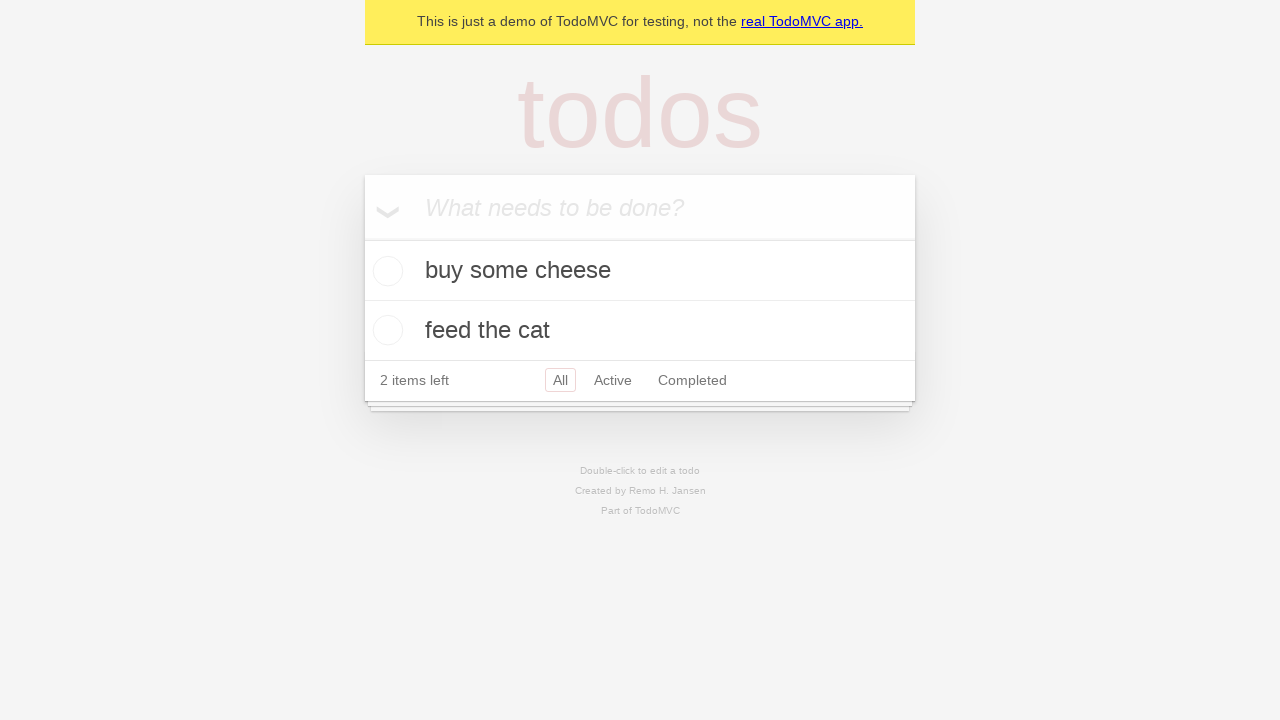

Checked the toggle checkbox for first todo item 'buy some cheese' at (385, 271) on .todo-list li >> nth=0 >> .toggle
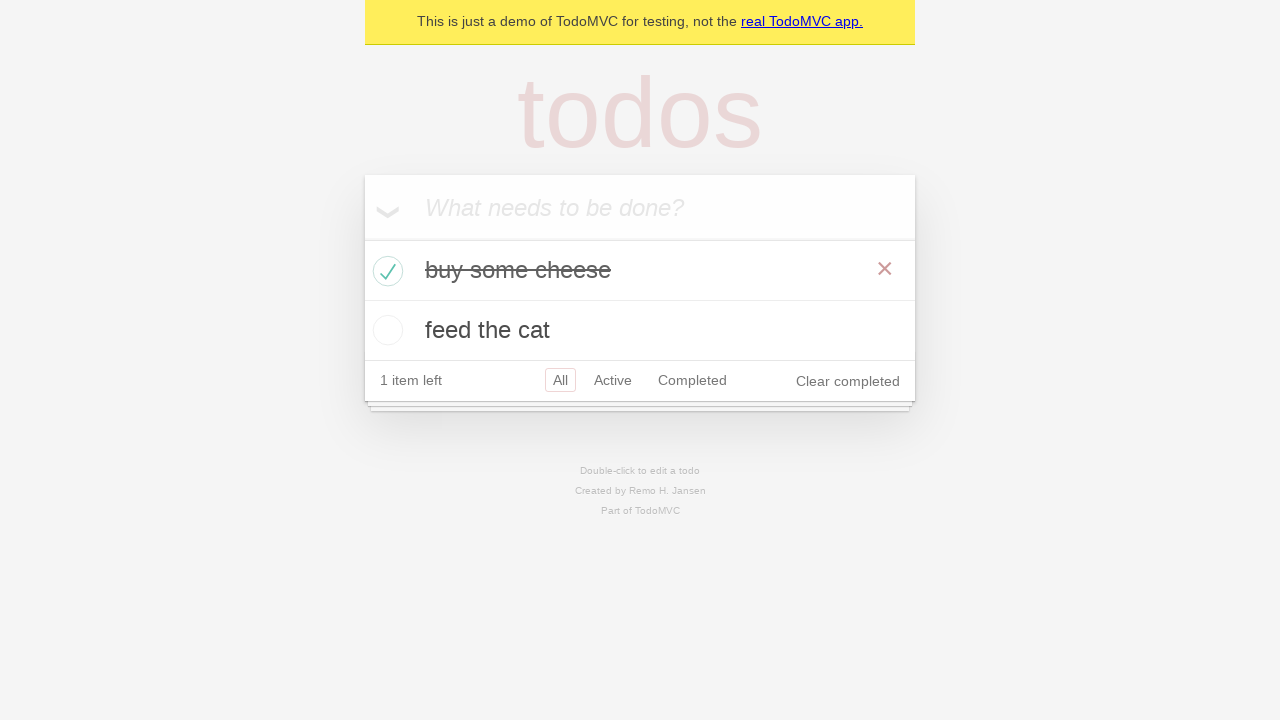

Located second todo item in the list
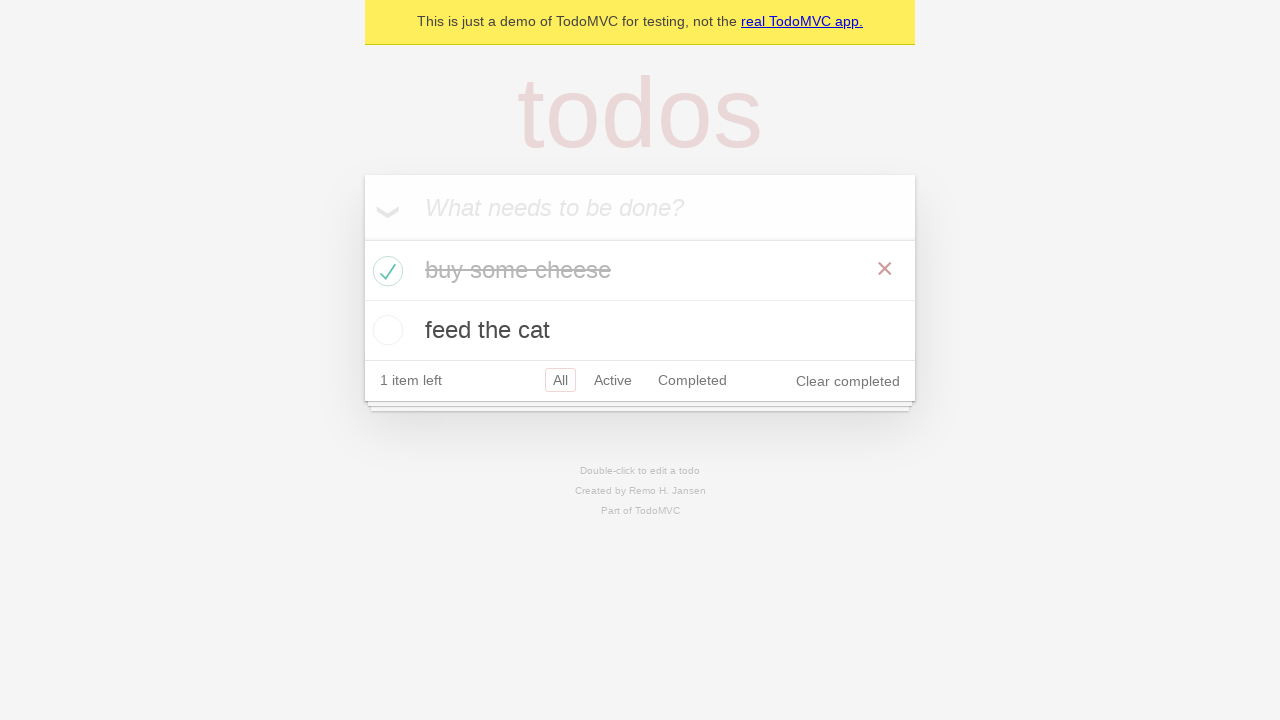

Checked the toggle checkbox for second todo item 'feed the cat' at (385, 330) on .todo-list li >> nth=1 >> .toggle
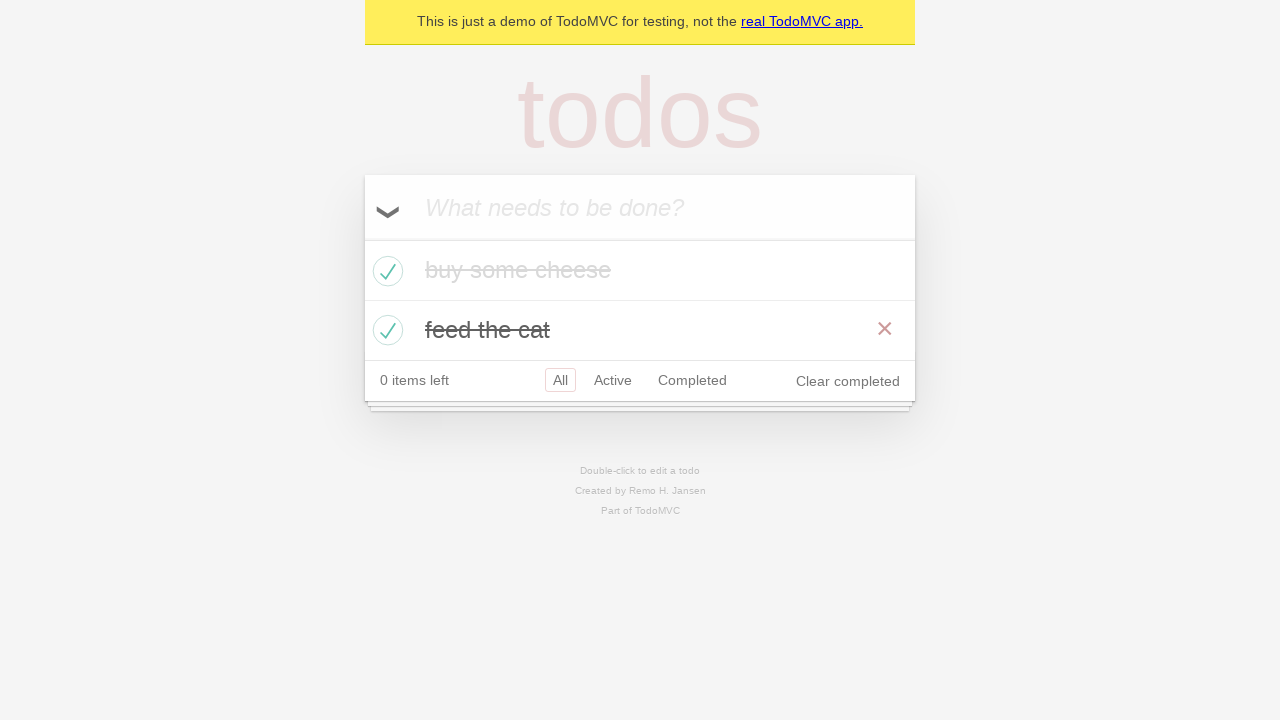

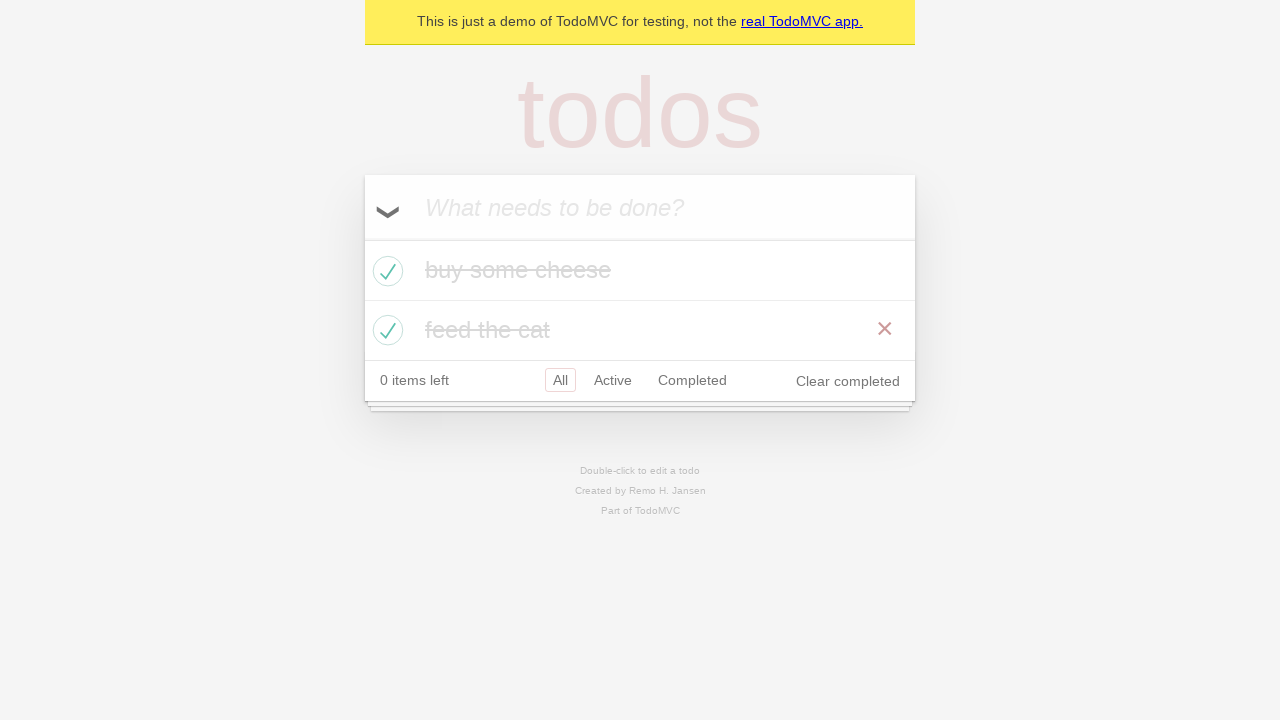